Tests a form submission on DemoQA by filling in user details (name, email, addresses) and submitting the form

Starting URL: https://demoqa.com/text-box

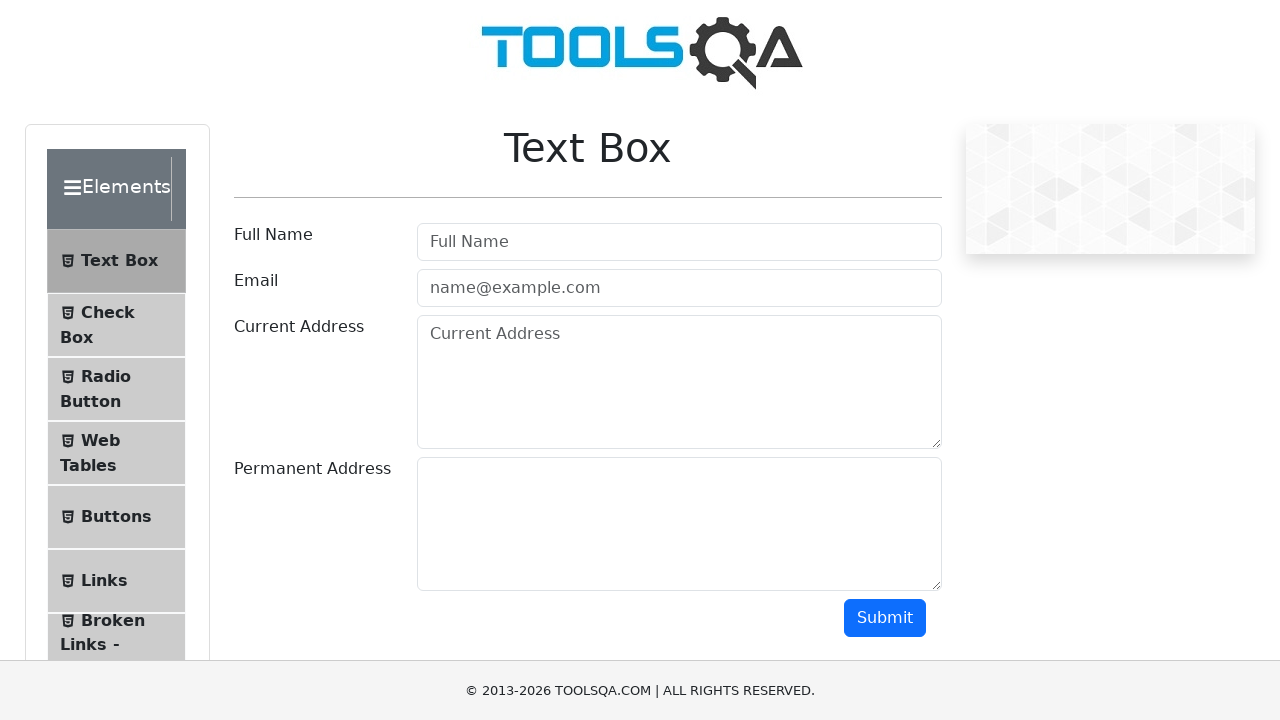

Filled in user name field with 'John Smith' on #userName
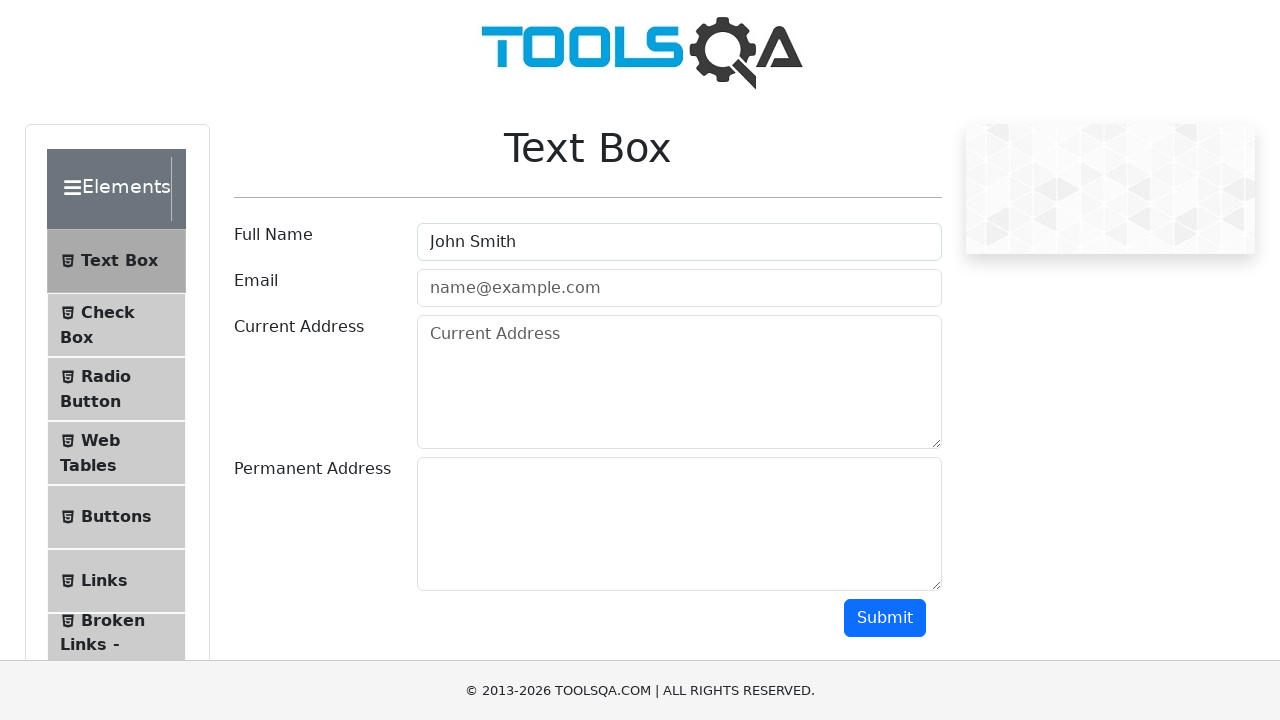

Filled in email field with 'john.smith@example.com' on #userEmail
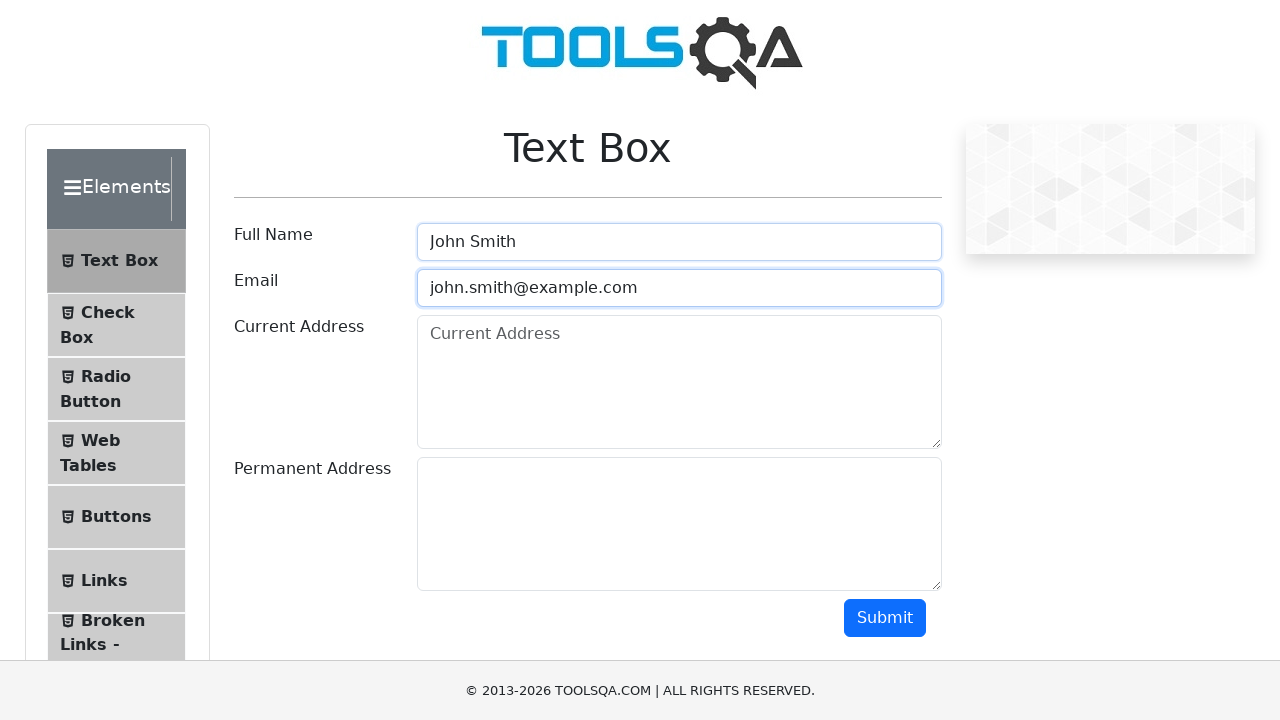

Filled in current address field on #currentAddress
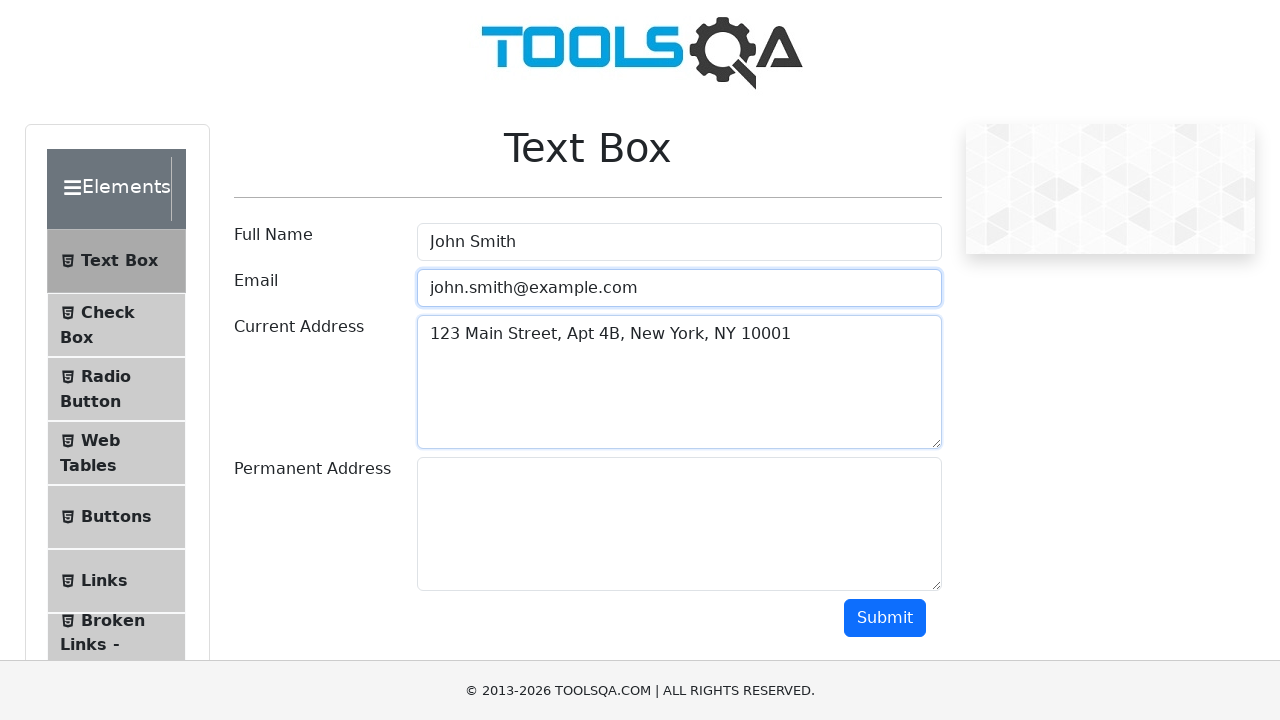

Filled in permanent address field on #permanentAddress
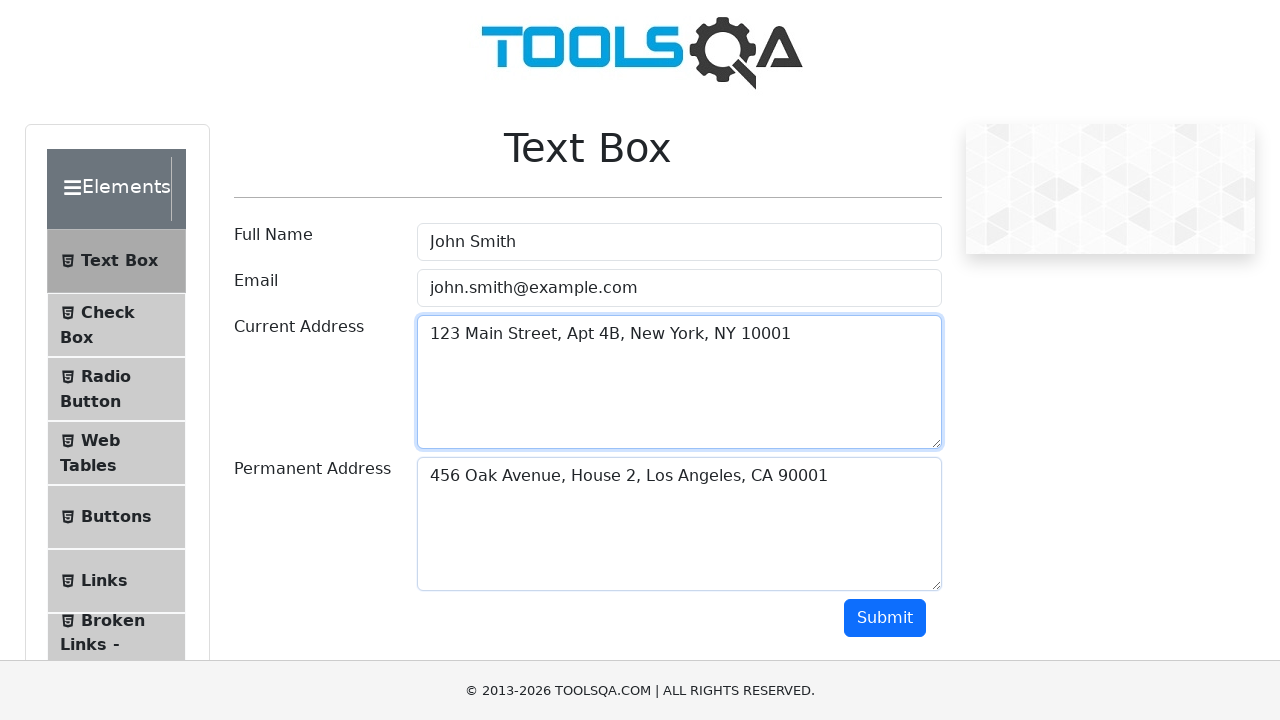

Clicked submit button to submit the form at (885, 618) on #submit
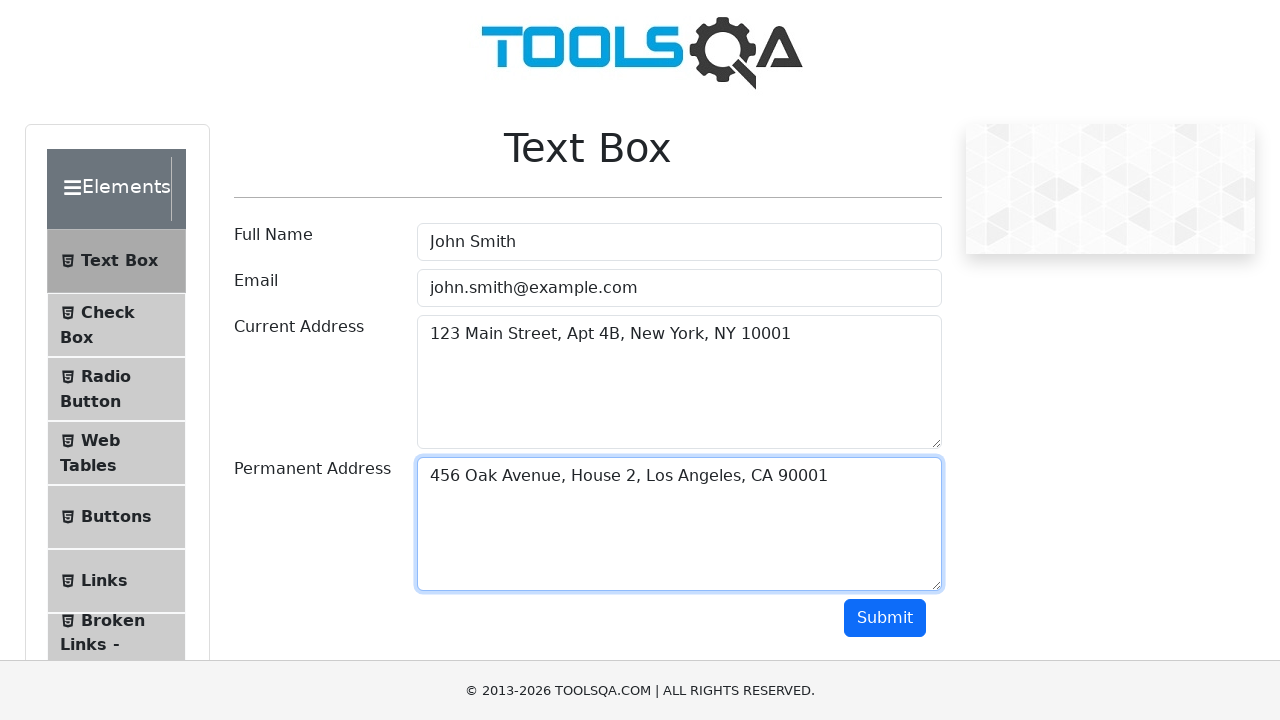

Form submission results displayed successfully
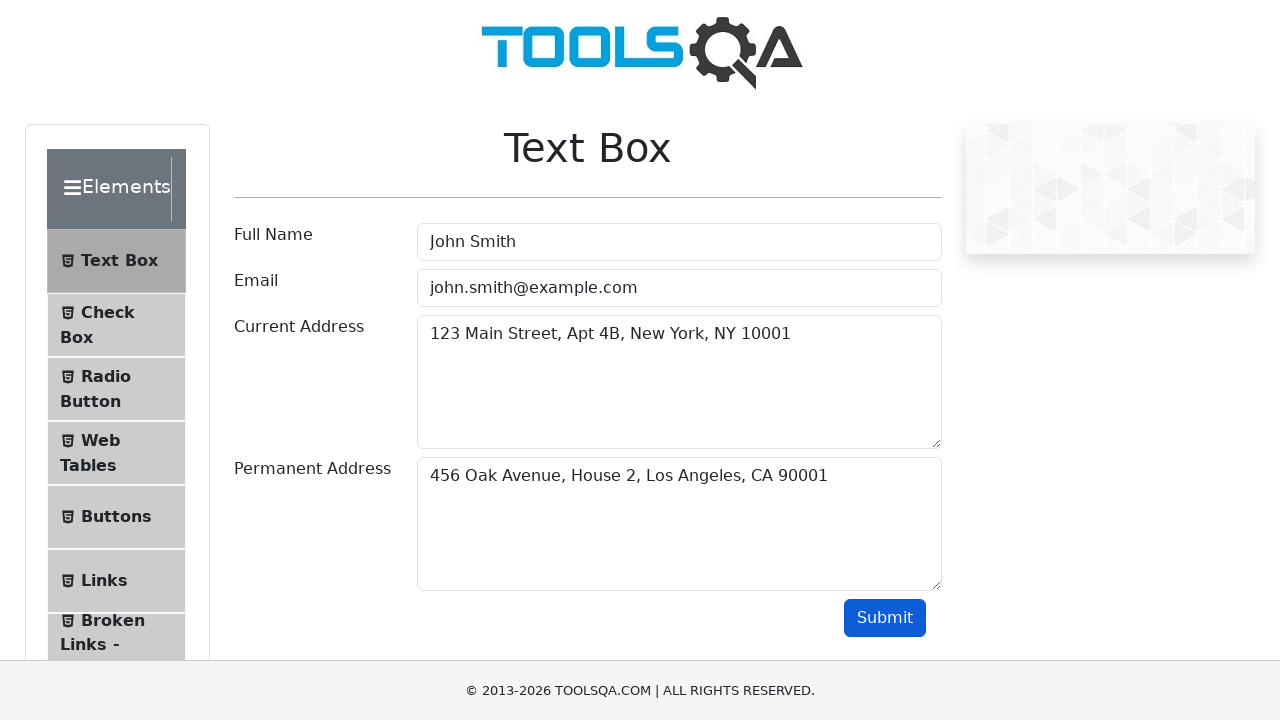

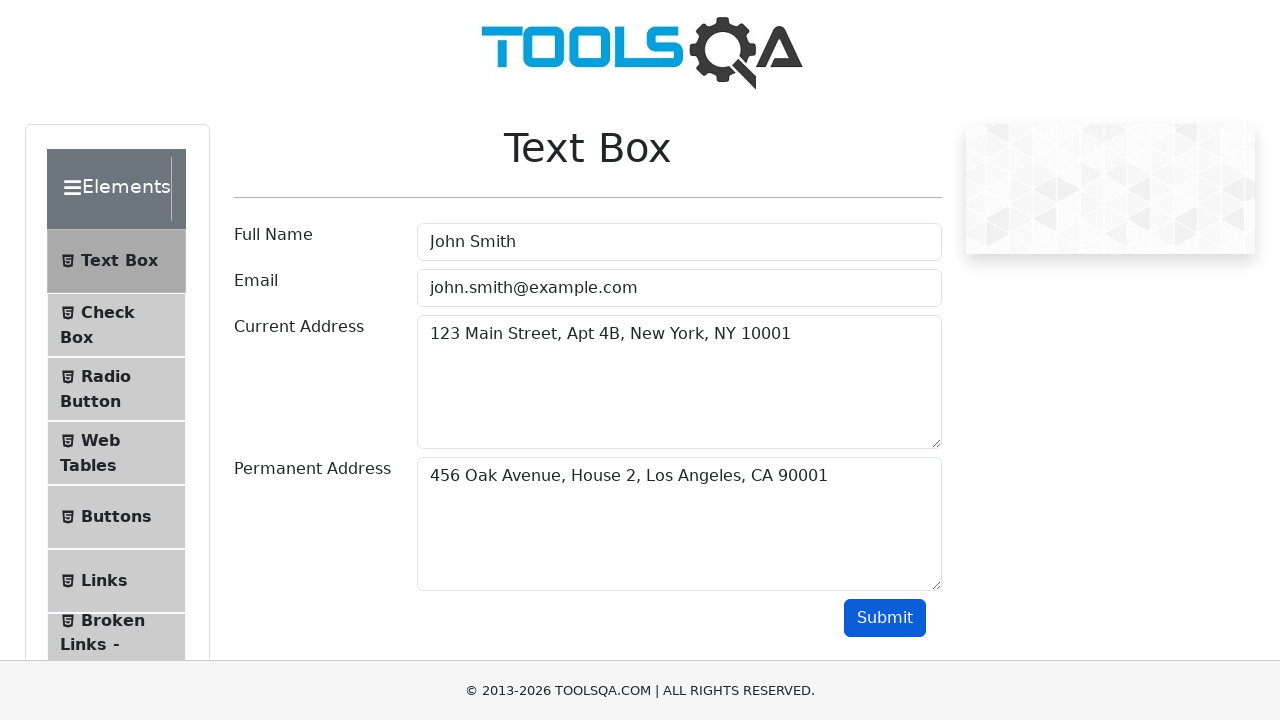